Tests the contact form functionality by opening the contact modal, filling in email, name, and message fields, then submitting the form

Starting URL: https://www.demoblaze.com/index.html

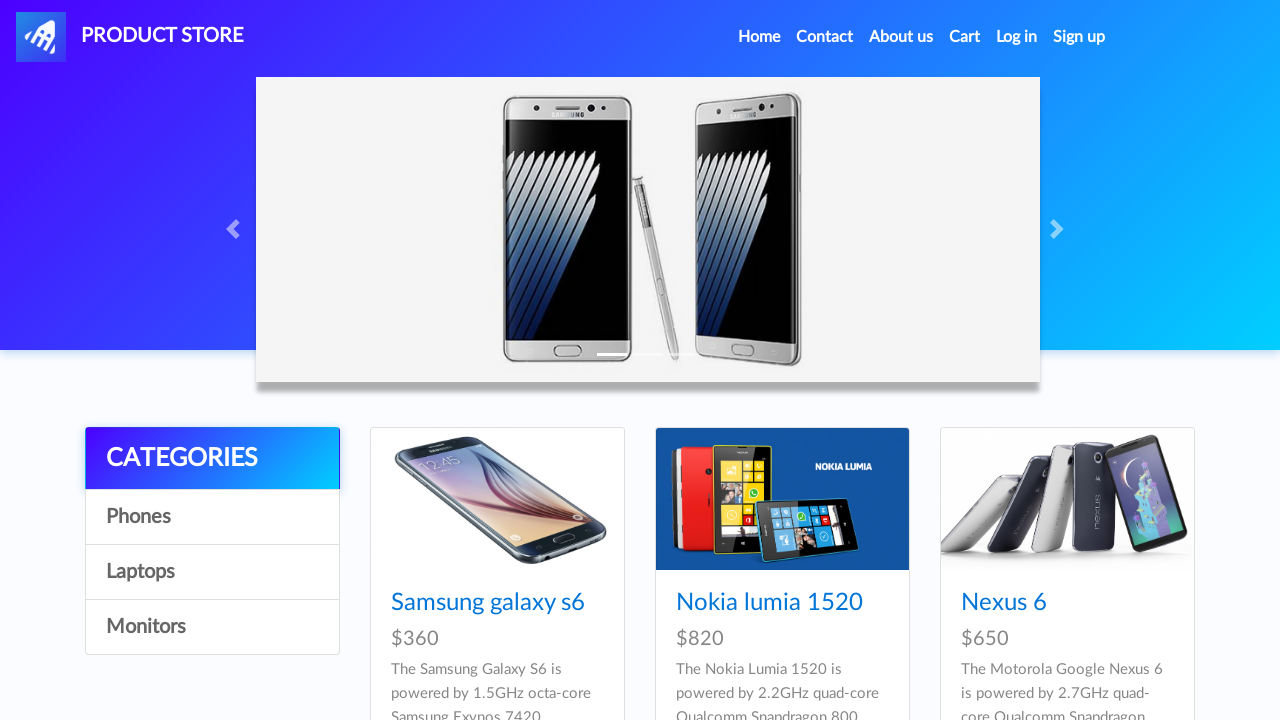

Clicked Contact link to open modal at (825, 37) on internal:role=link[name="Contact"i]
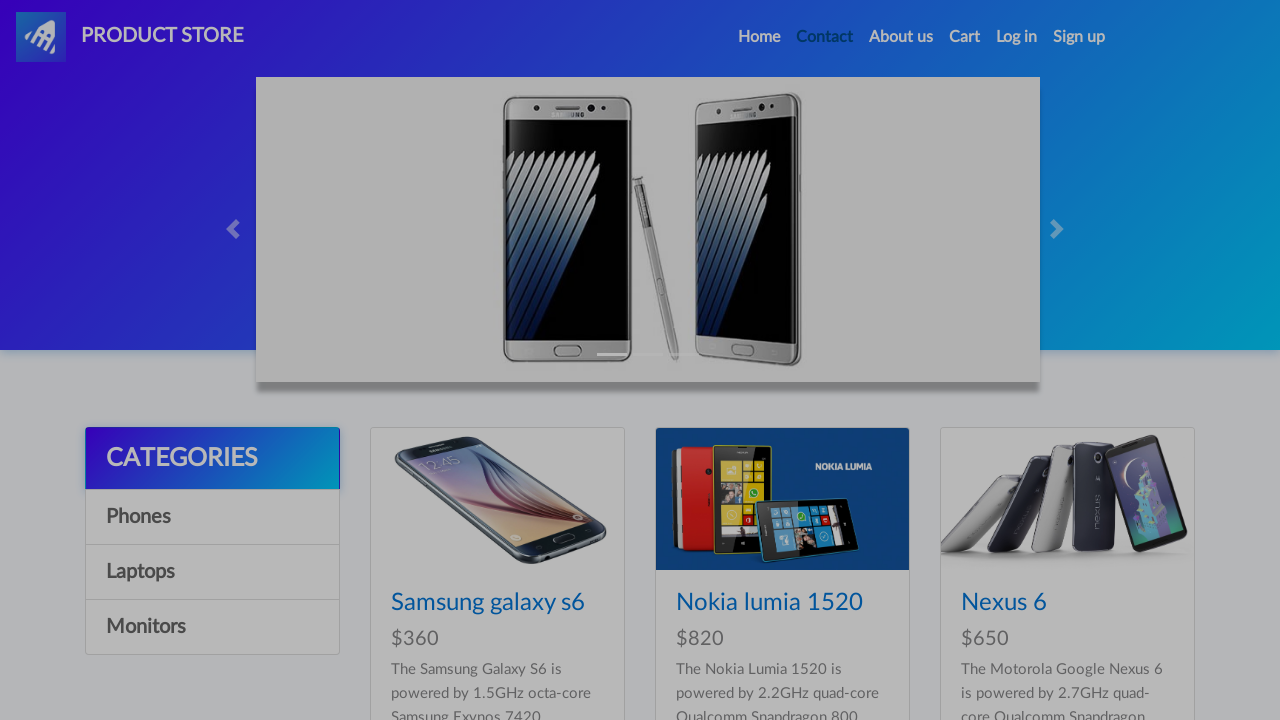

Filled email field with 'test@gmail.com' on #recipient-email
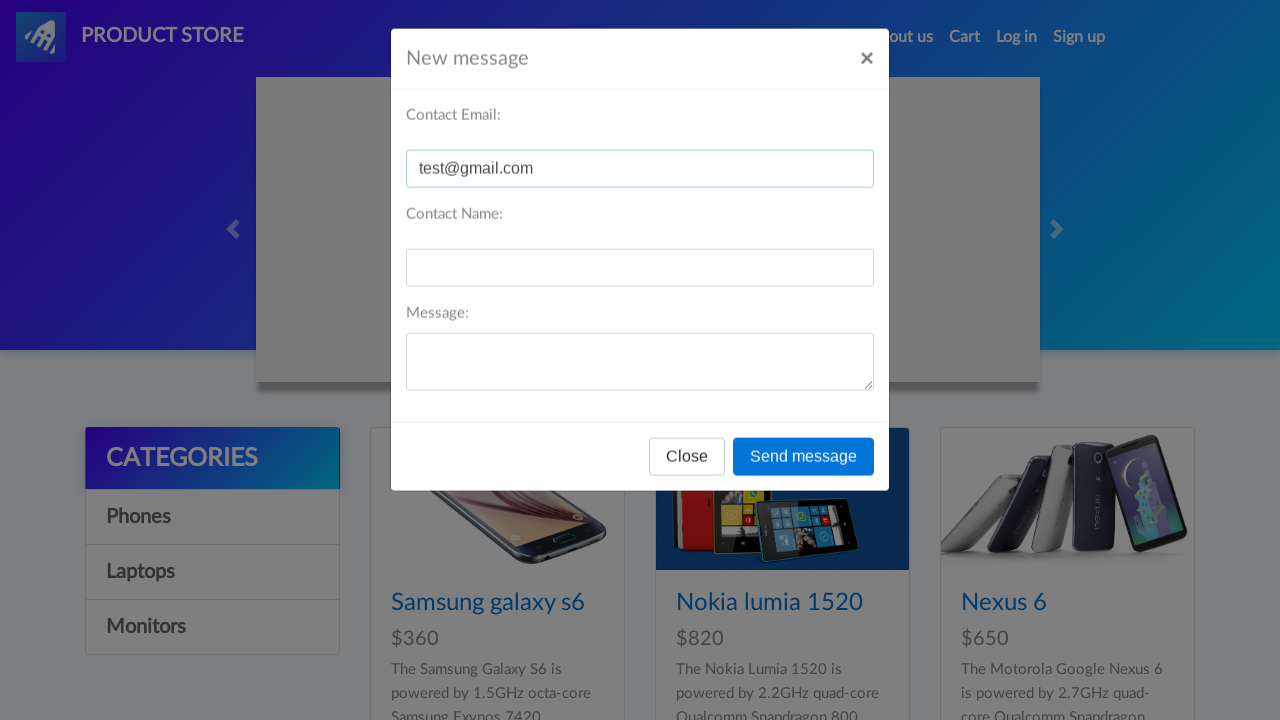

Filled name field with 'test' on internal:role=textbox[name="Contact Email: Contact Name:"i]
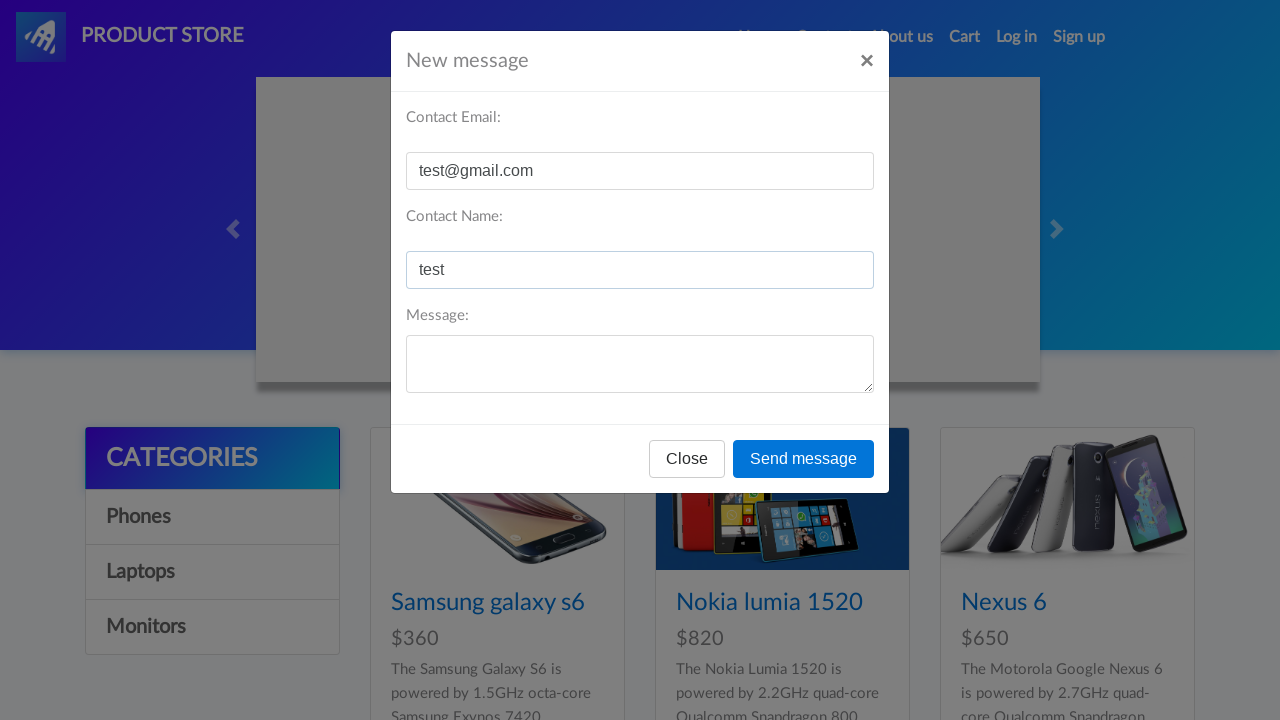

Filled message field with 'testing' on internal:role=textbox[name="Message:"i]
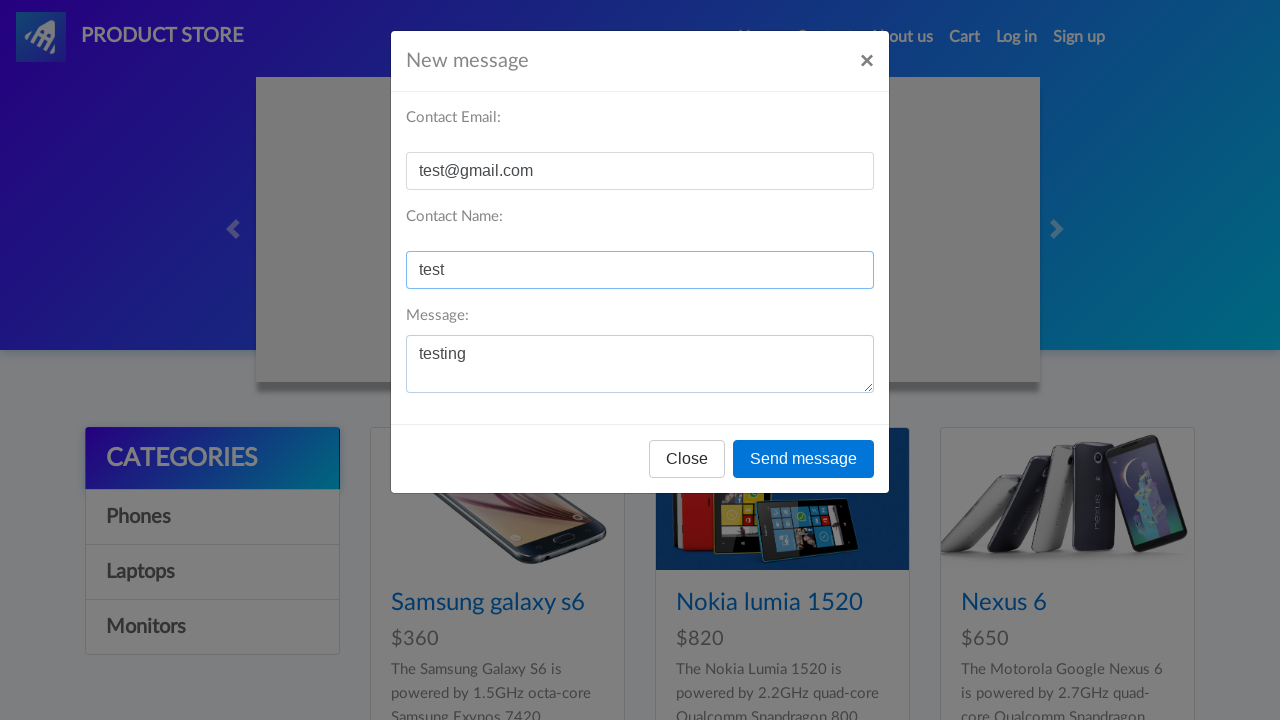

Set up dialog handler to dismiss alerts
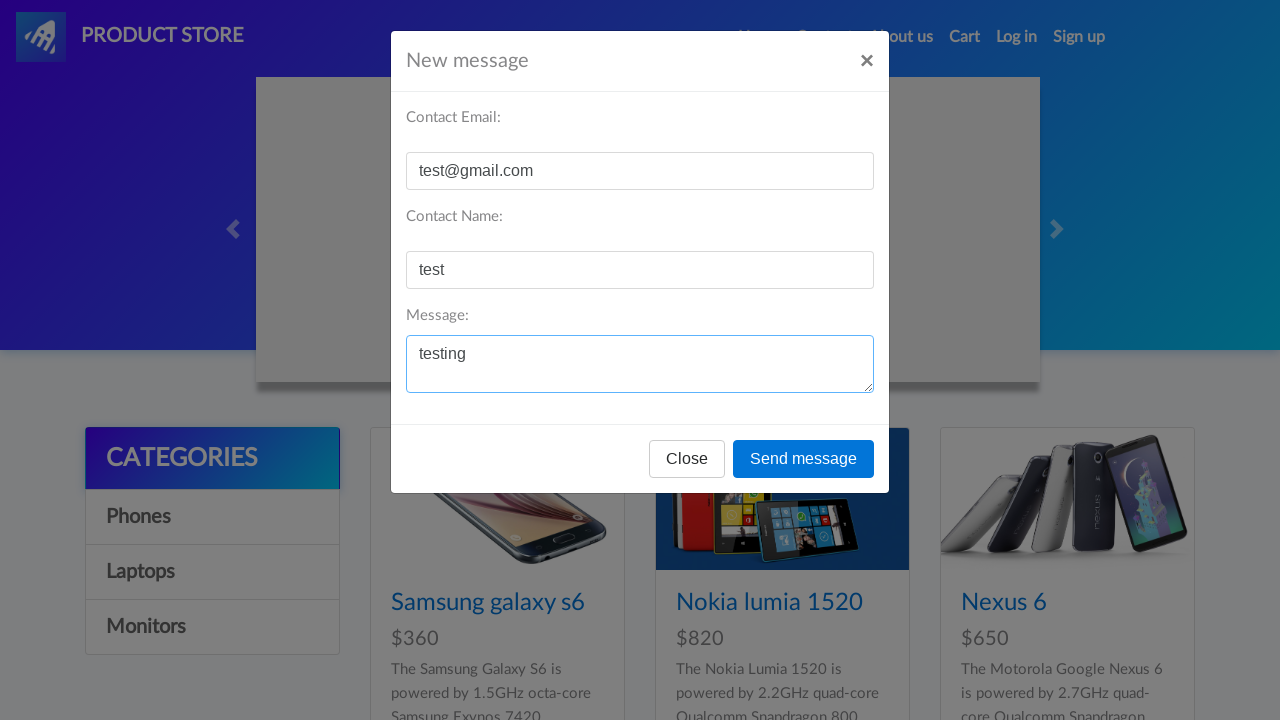

Clicked Send message button to submit contact form at (804, 459) on internal:role=button[name="Send message"i]
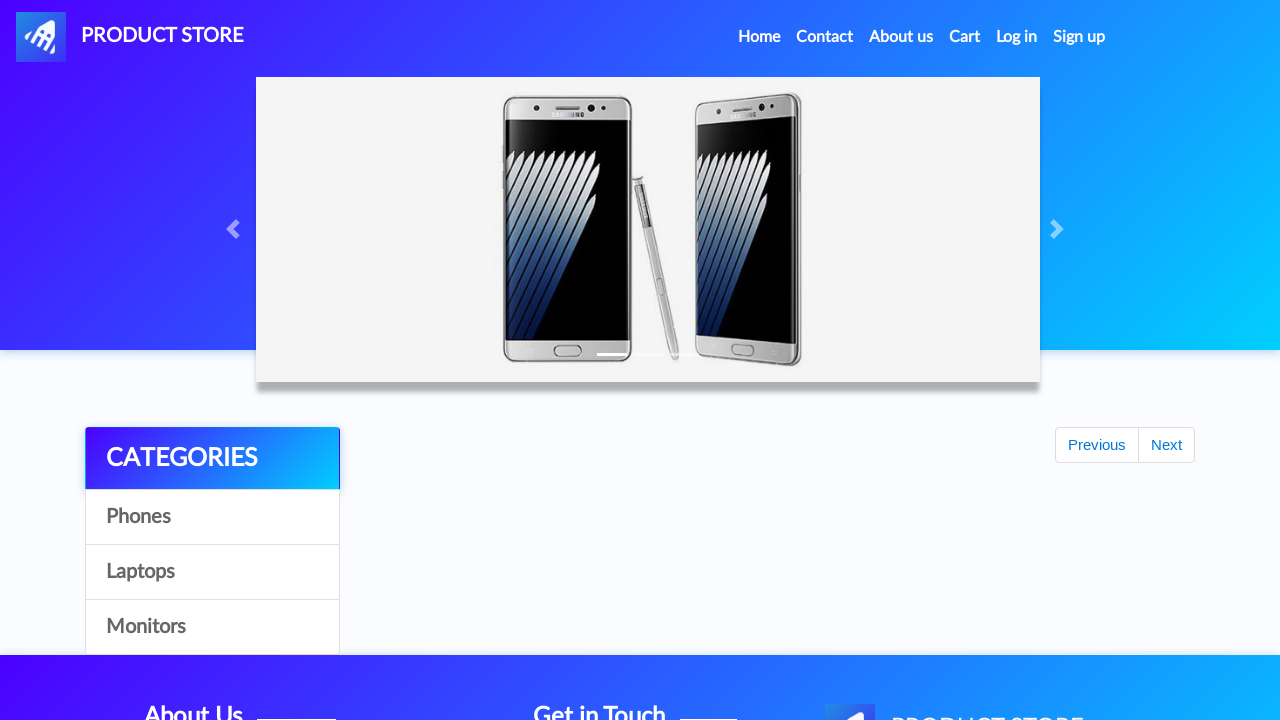

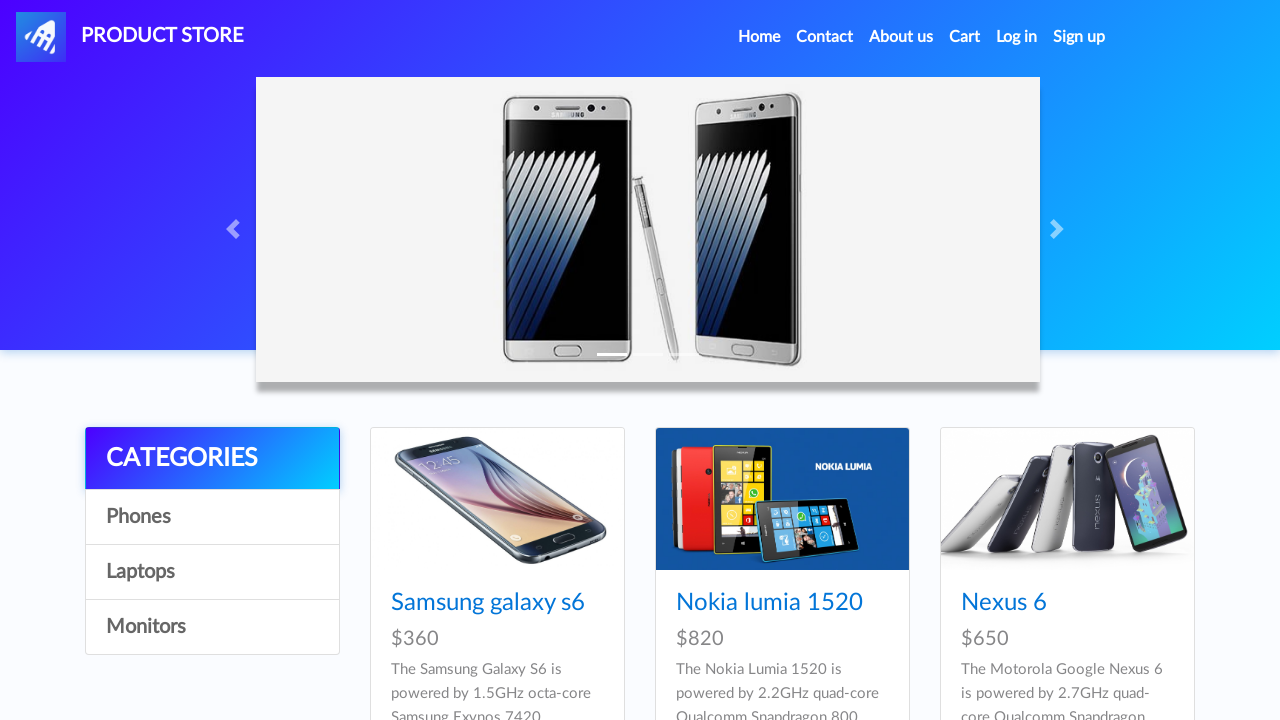